Tests adding a single product to the shopping cart and verifying the cart count updates

Starting URL: https://rahulshettyacademy.com/seleniumPractise/#/

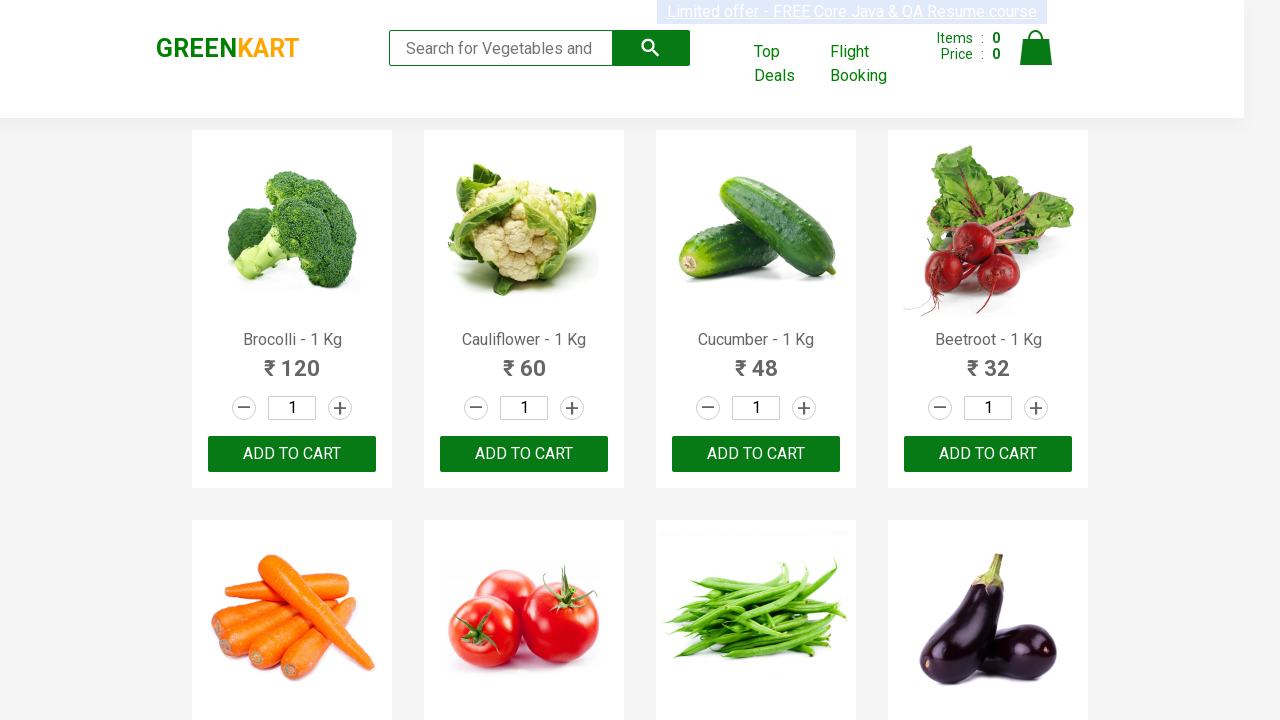

Clicked ADD TO CART button for the first product at (292, 454) on .product >> nth=0 >> button:has-text("ADD TO CART")
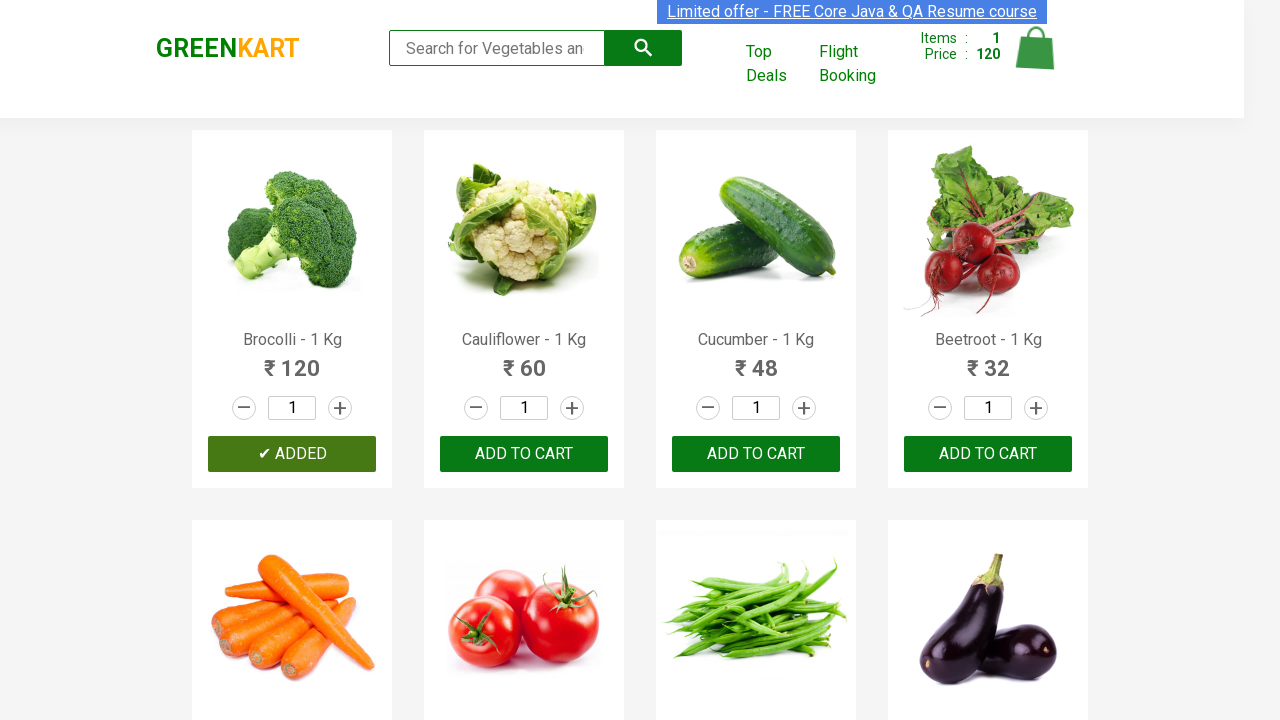

Verified cart icon displays 1 item
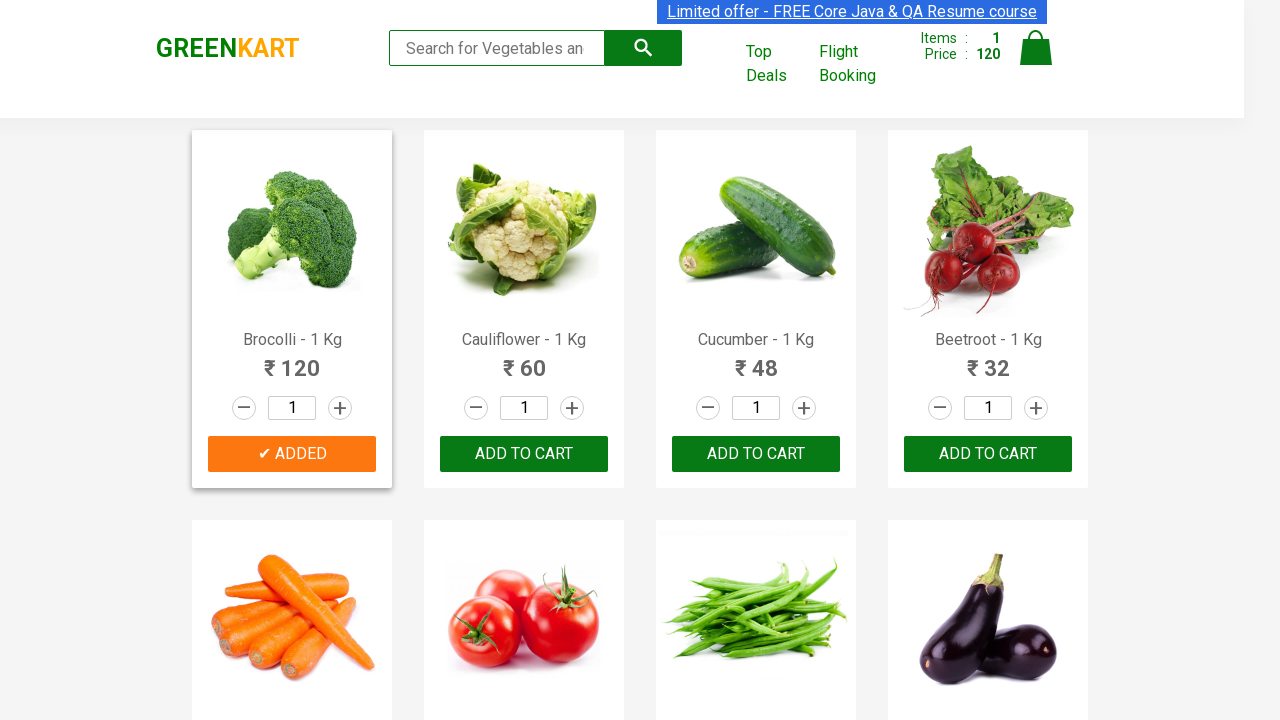

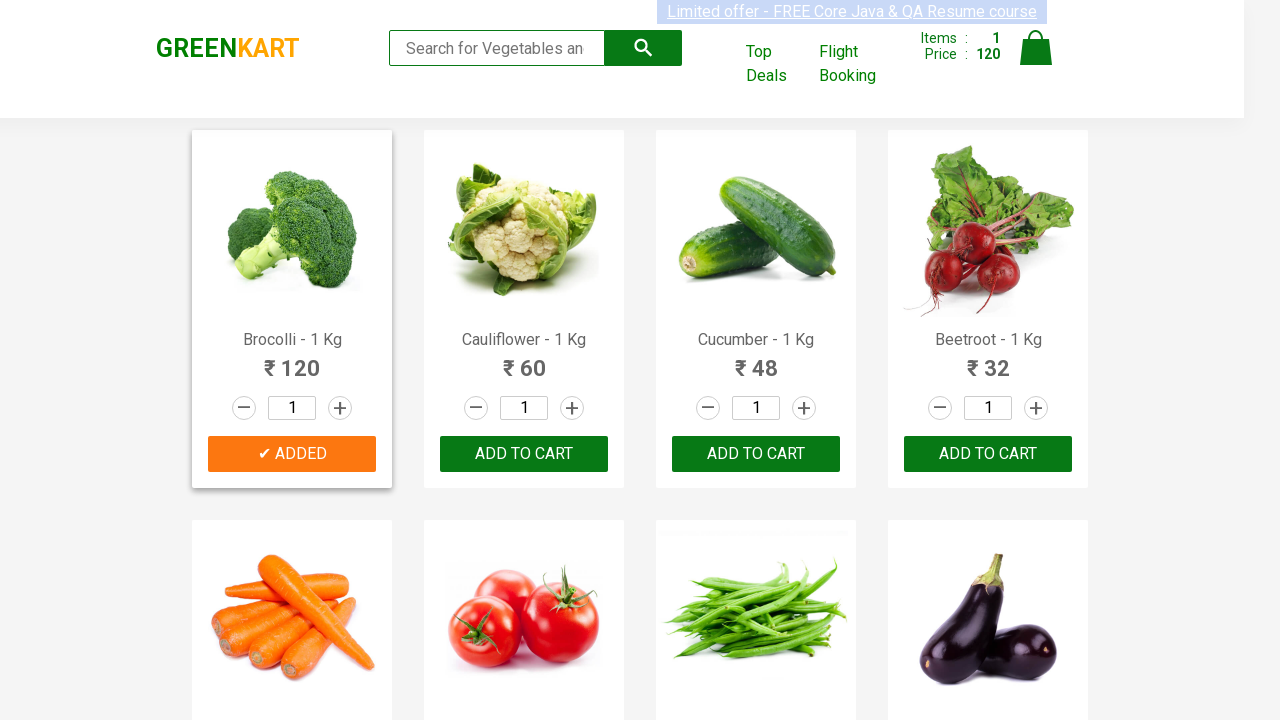